Tests that todo data persists after page reload

Starting URL: https://demo.playwright.dev/todomvc

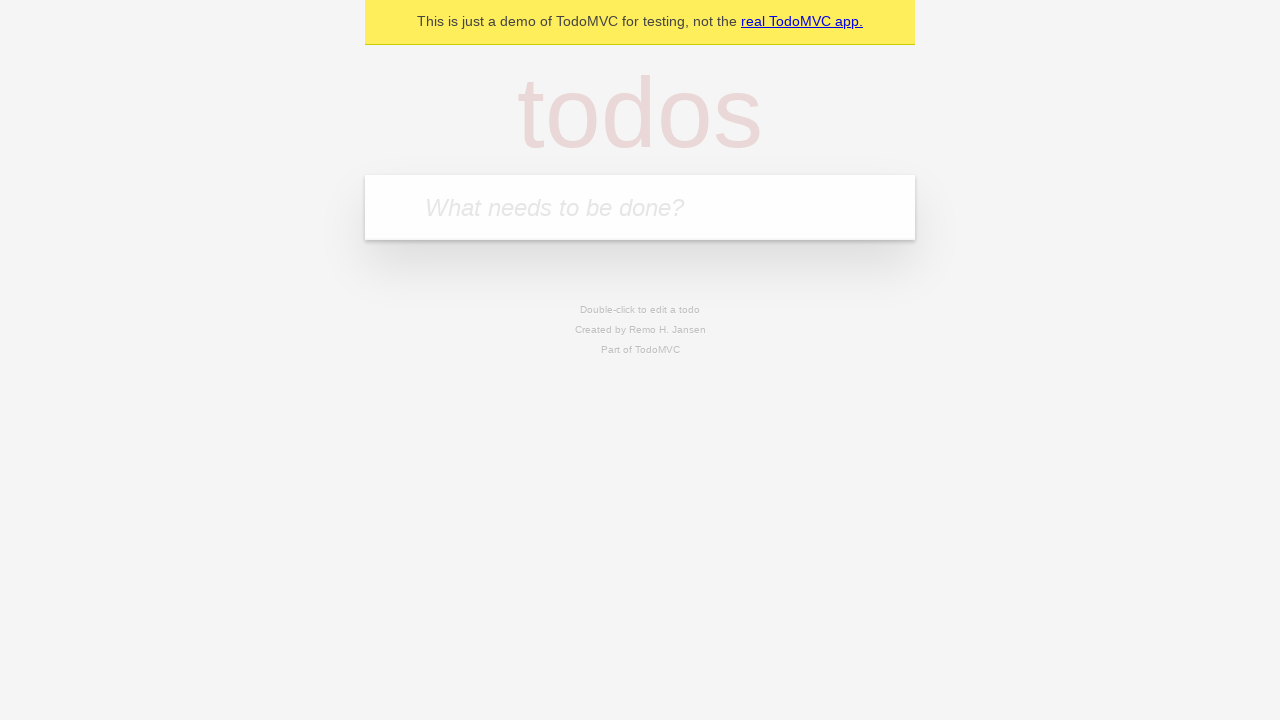

Filled todo input with 'buy some cheese' on internal:attr=[placeholder="What needs to be done?"i]
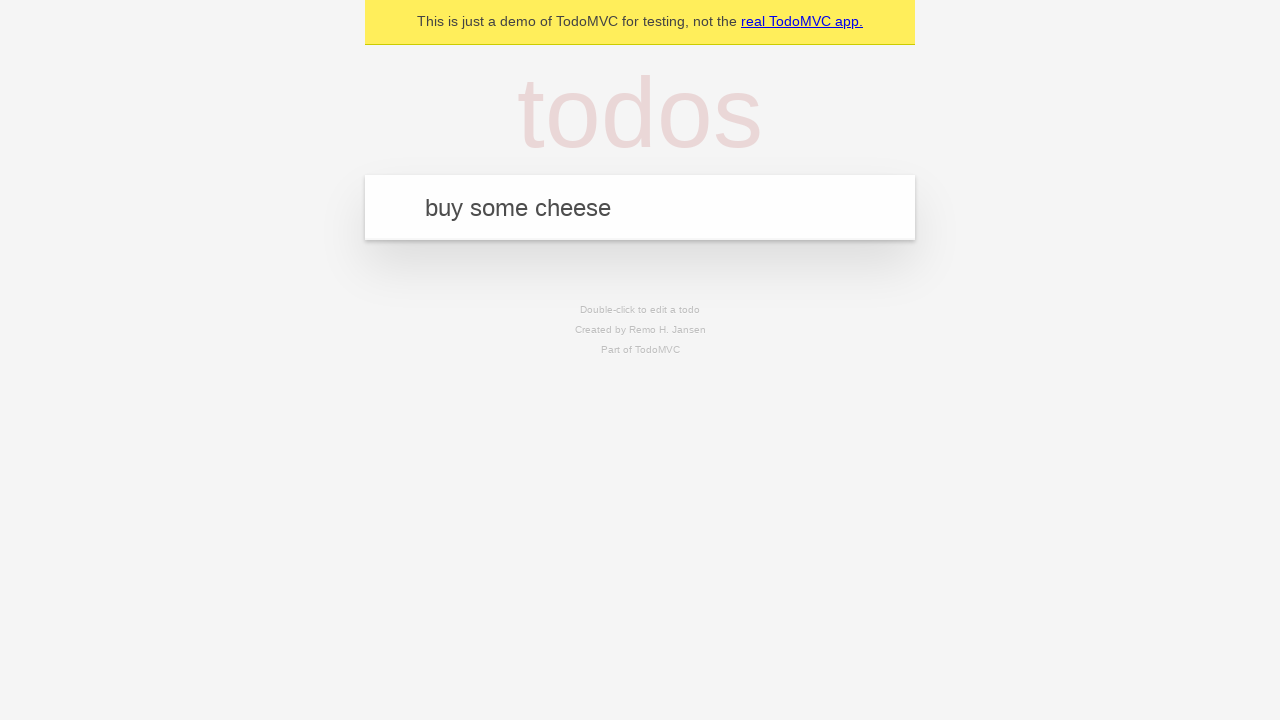

Pressed Enter to add first todo on internal:attr=[placeholder="What needs to be done?"i]
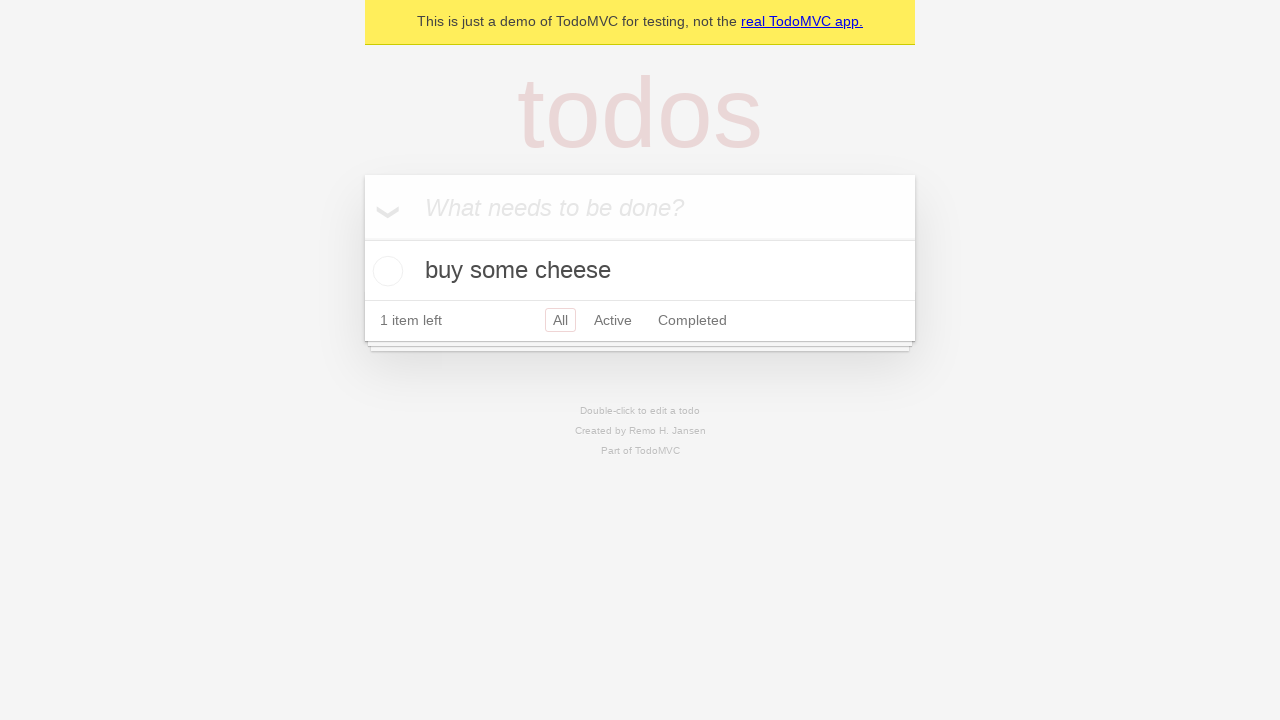

Filled todo input with 'feed the cat' on internal:attr=[placeholder="What needs to be done?"i]
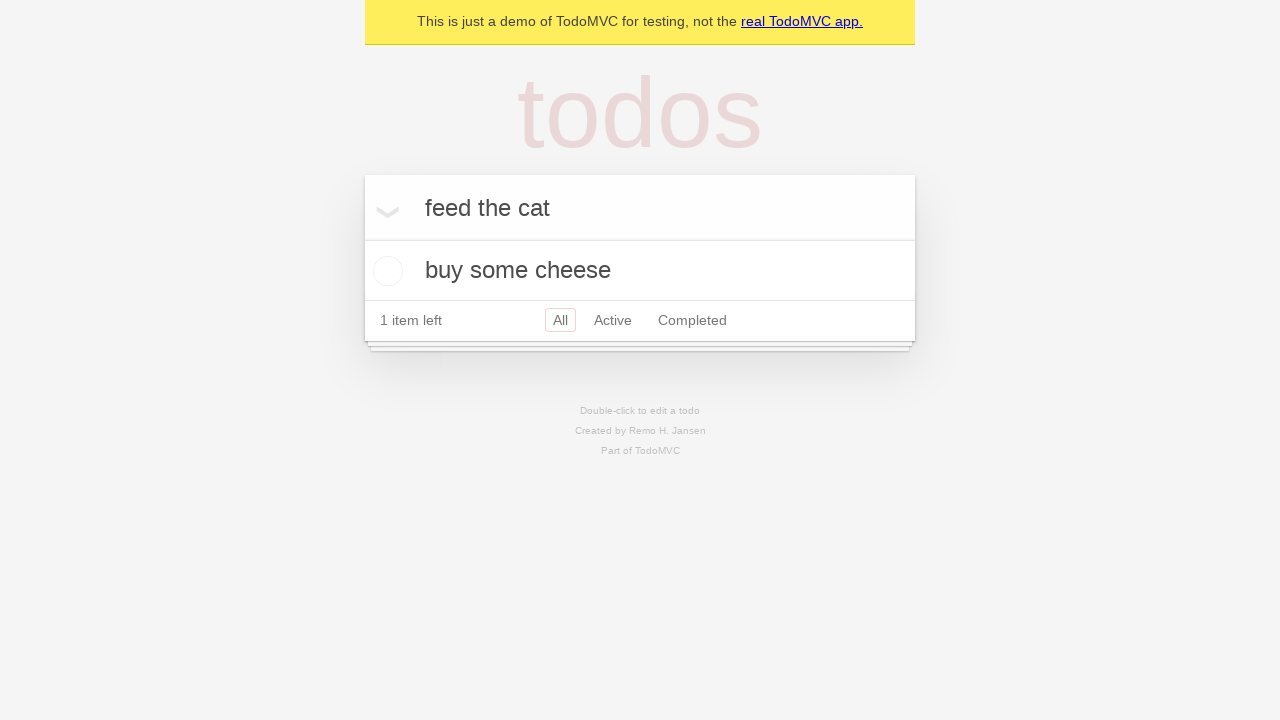

Pressed Enter to add second todo on internal:attr=[placeholder="What needs to be done?"i]
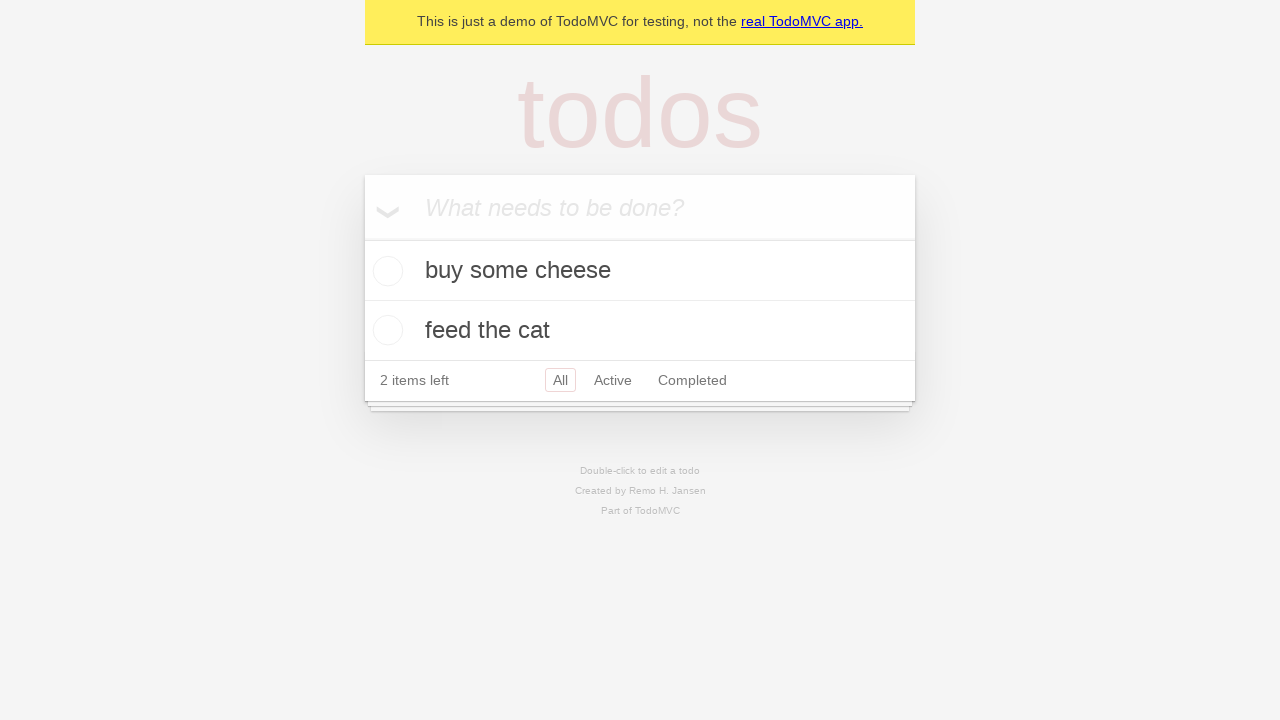

Checked the first todo item at (385, 271) on [data-testid='todo-item'] >> nth=0 >> internal:role=checkbox
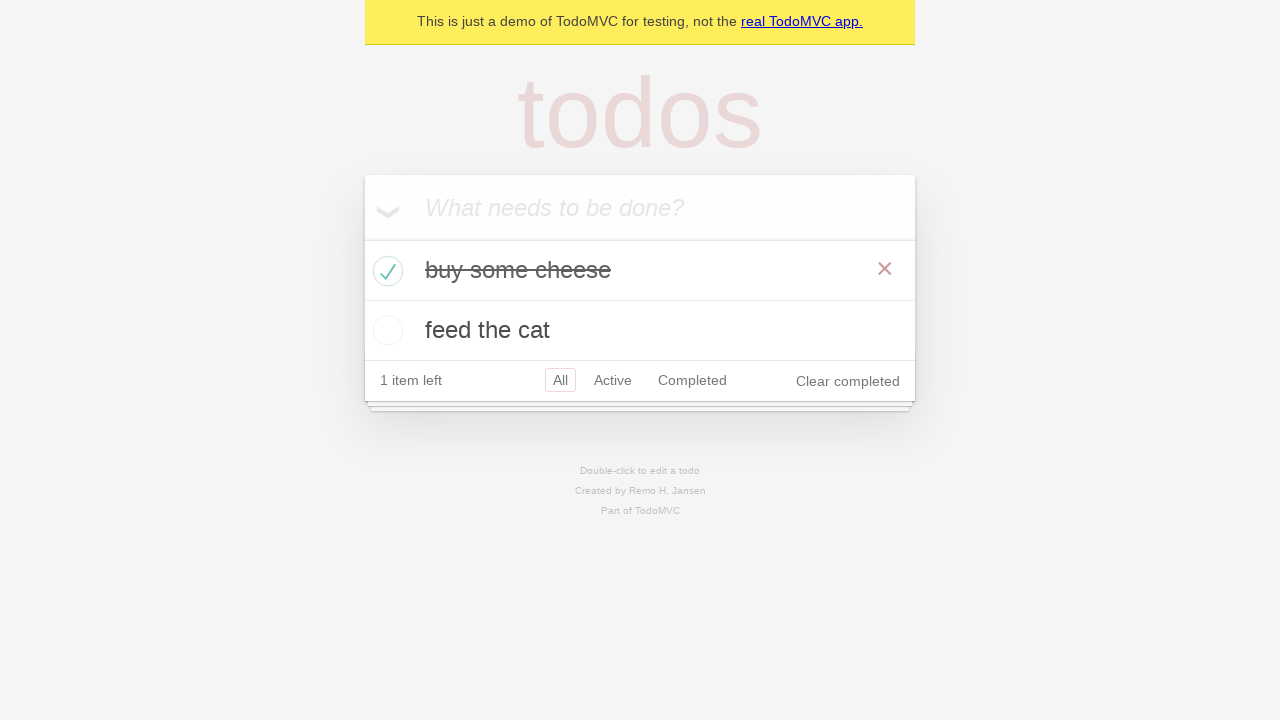

Reloaded the page to test data persistence
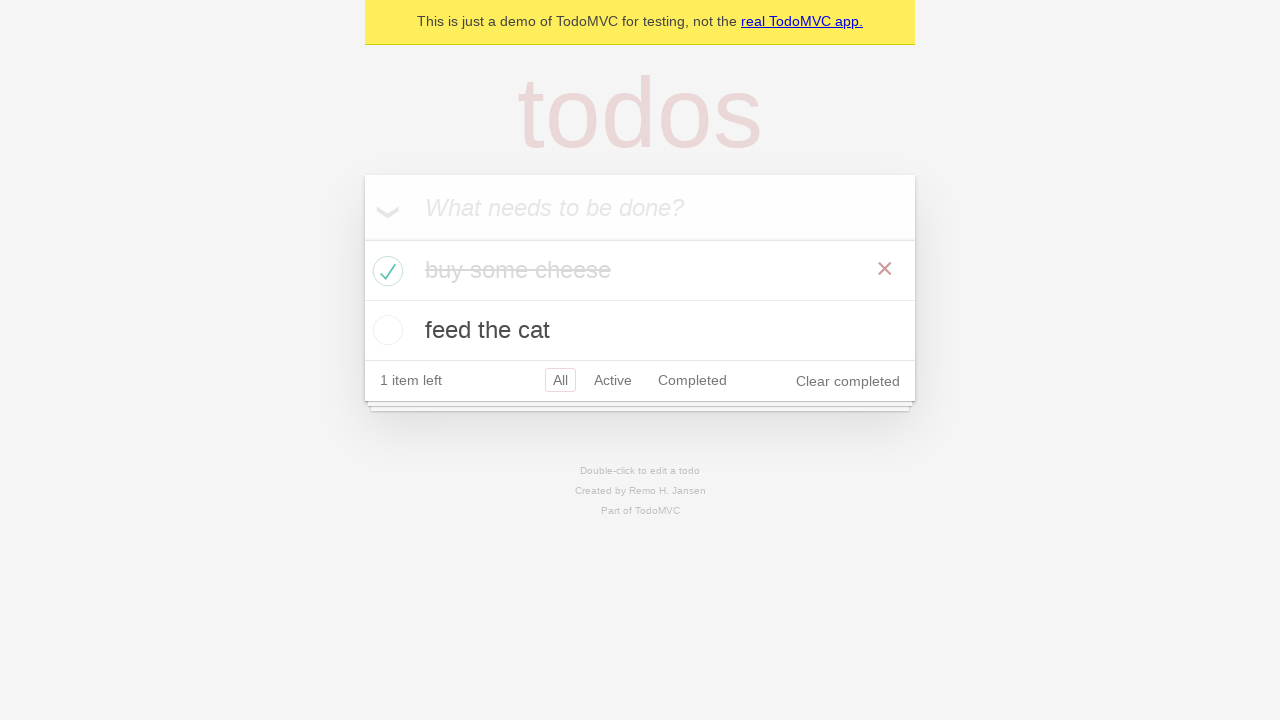

Verified todo items loaded after page reload
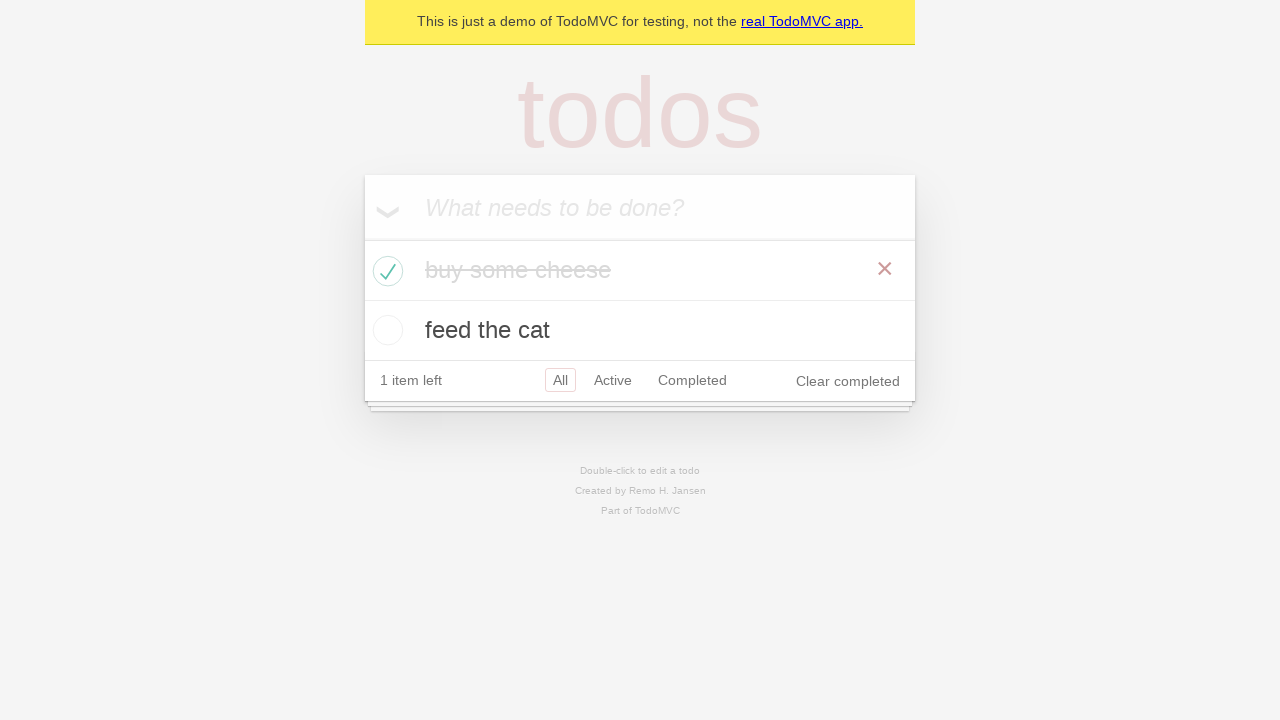

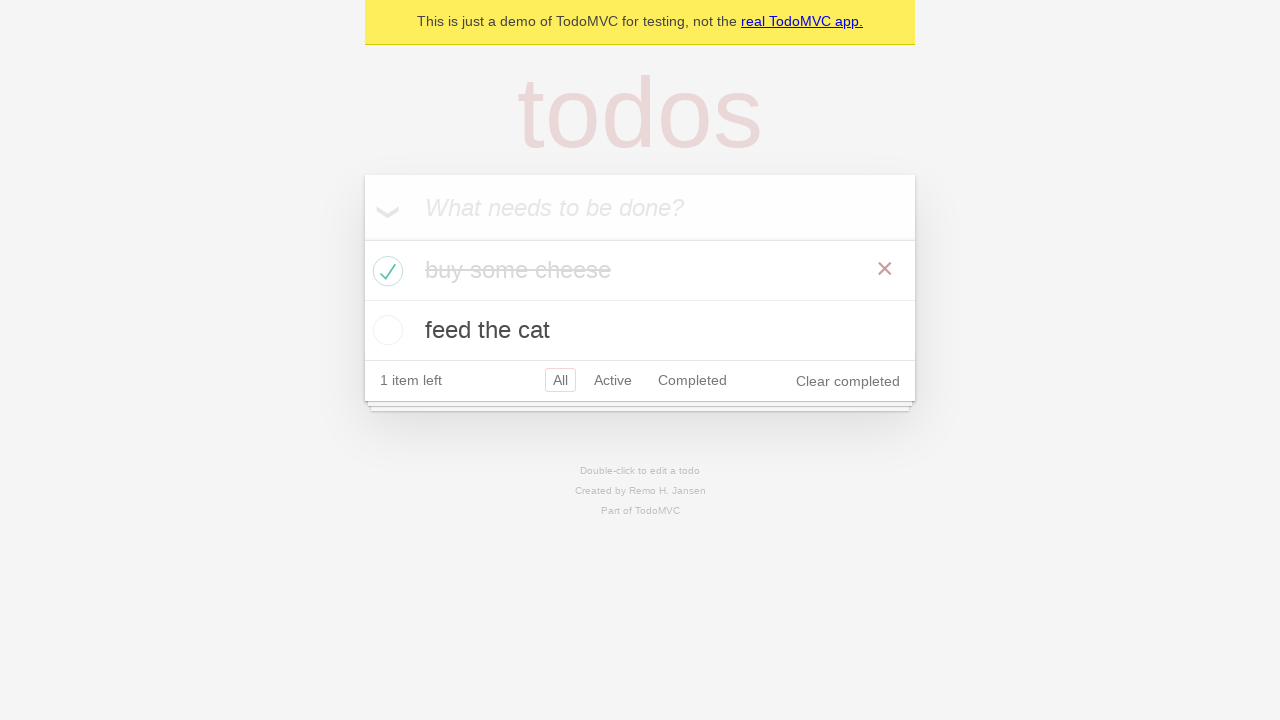